Navigates to the UI study page, waits for a success button to be clickable, and clicks it

Starting URL: https://vip.ceshiren.com/#/ui_study

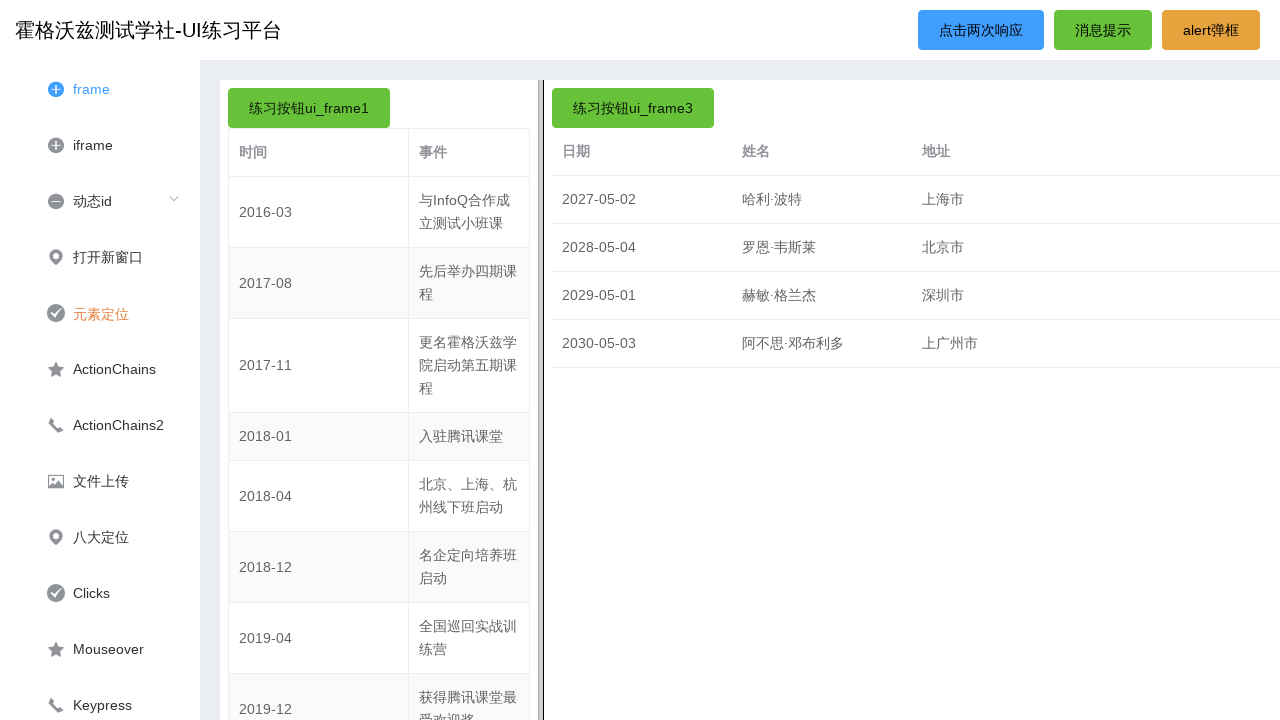

Navigated to UI study page
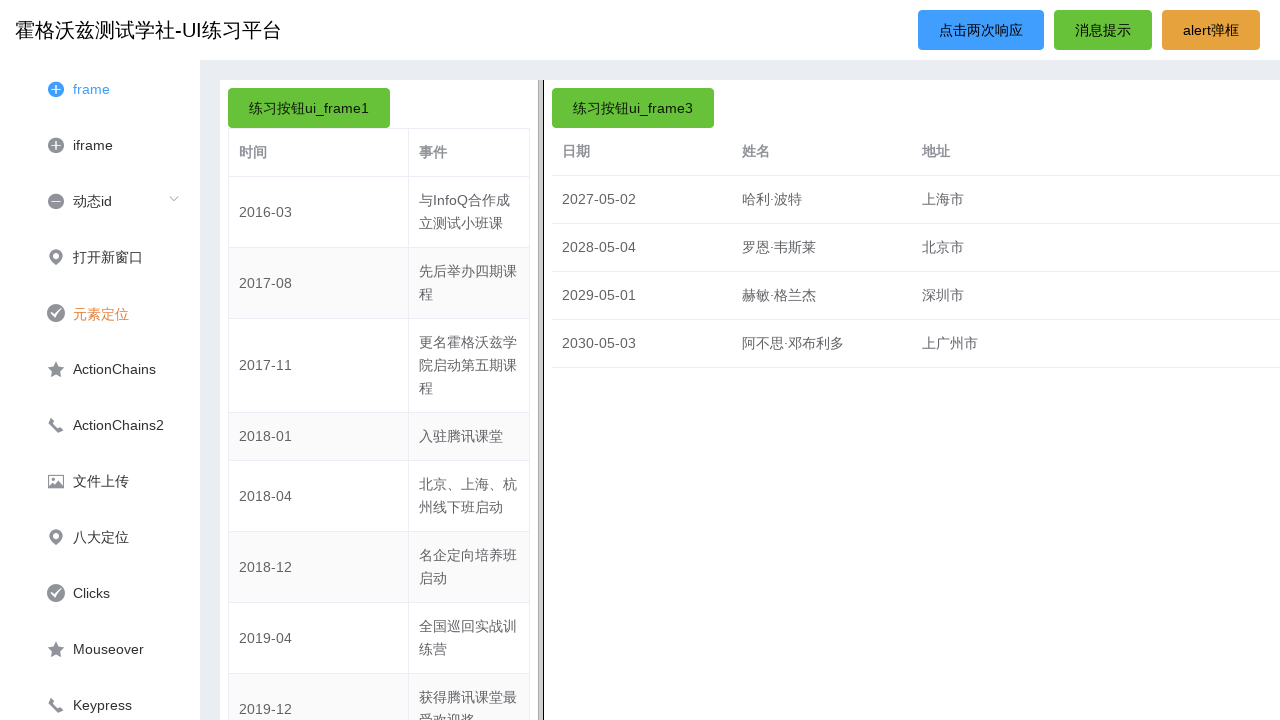

Success button became visible
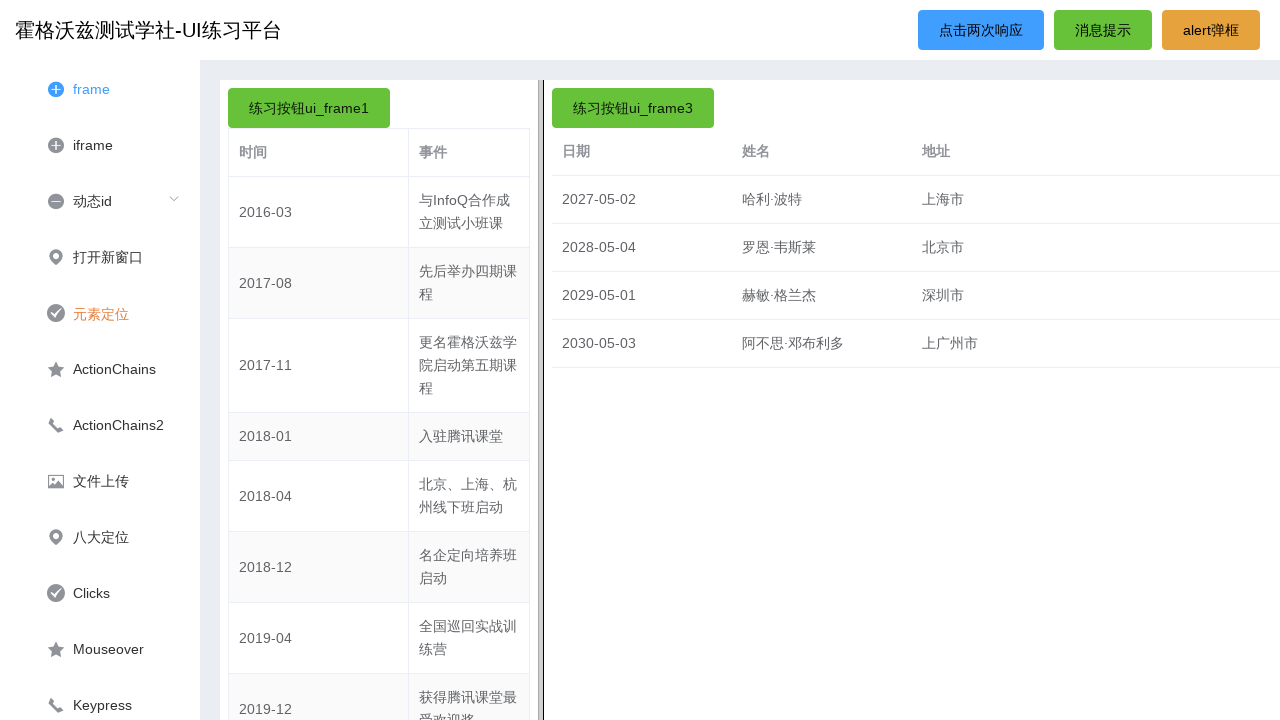

Clicked success button at (1103, 30) on #success_btn
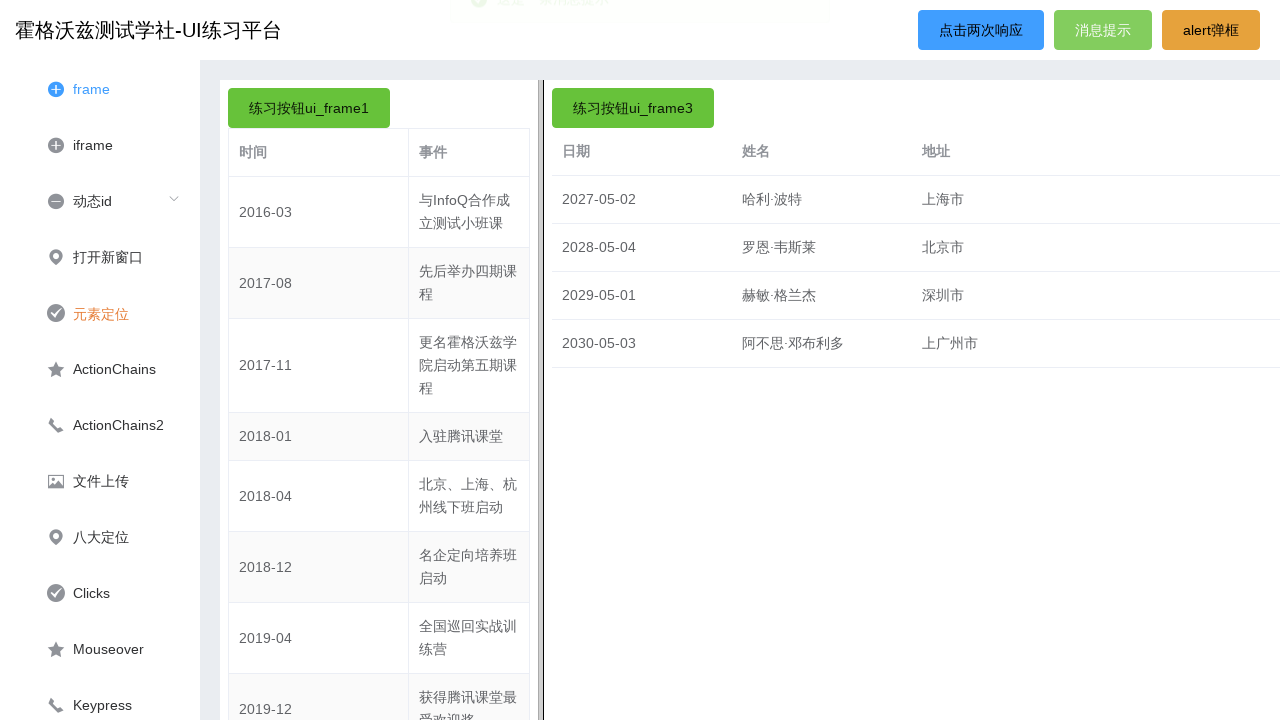

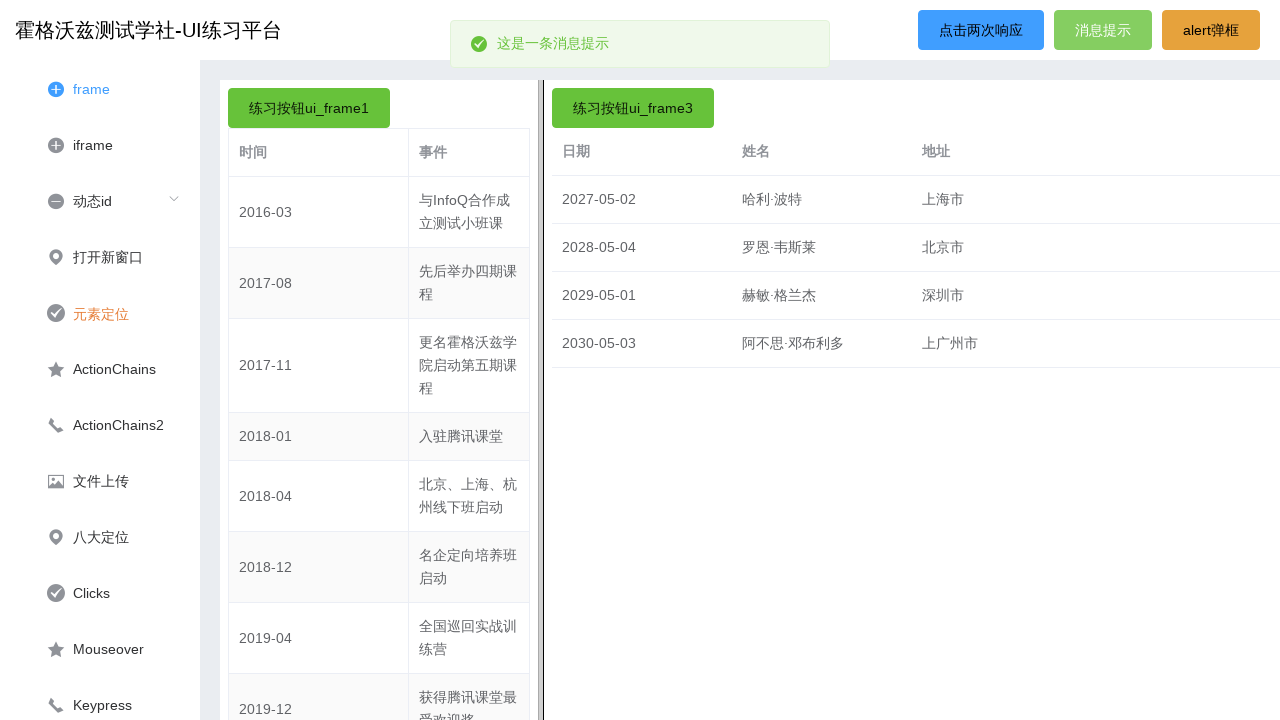